Tests iframe detection on a demo page by navigating to the frames page and verifying that iframes are present on the page

Starting URL: http://demo.automationtesting.in/Frames.html

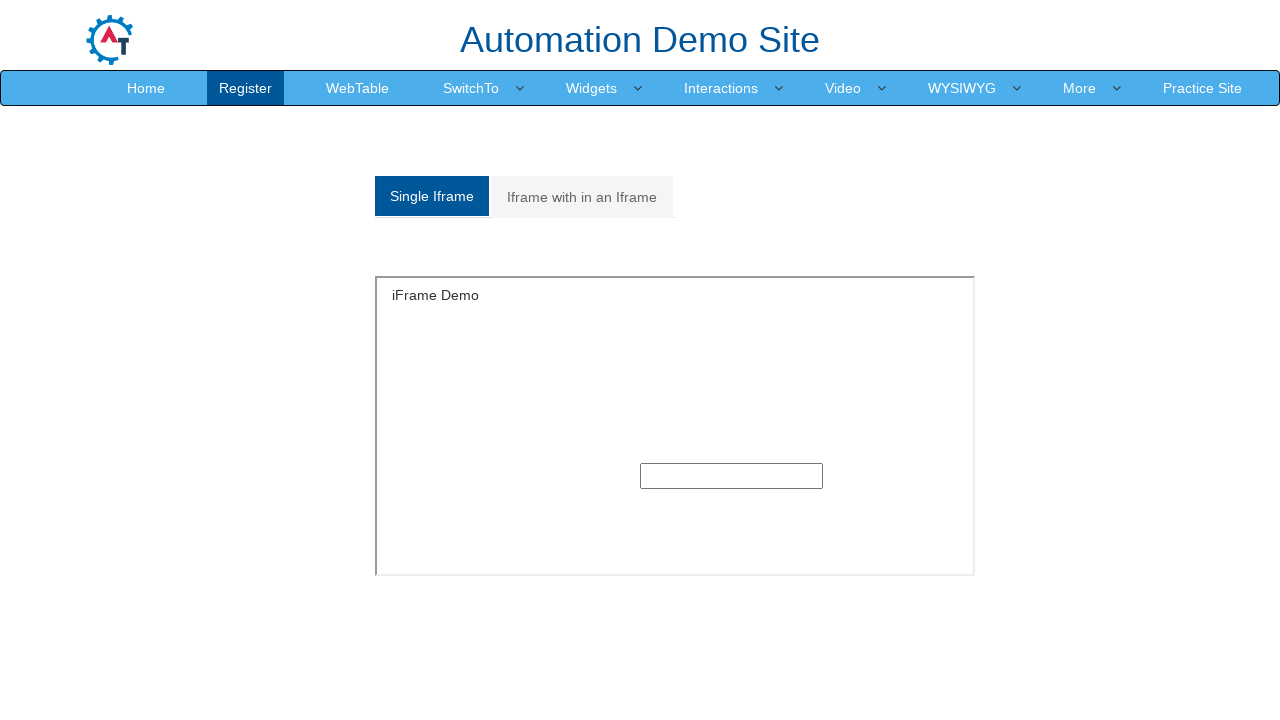

Set viewport size to 1920x1080
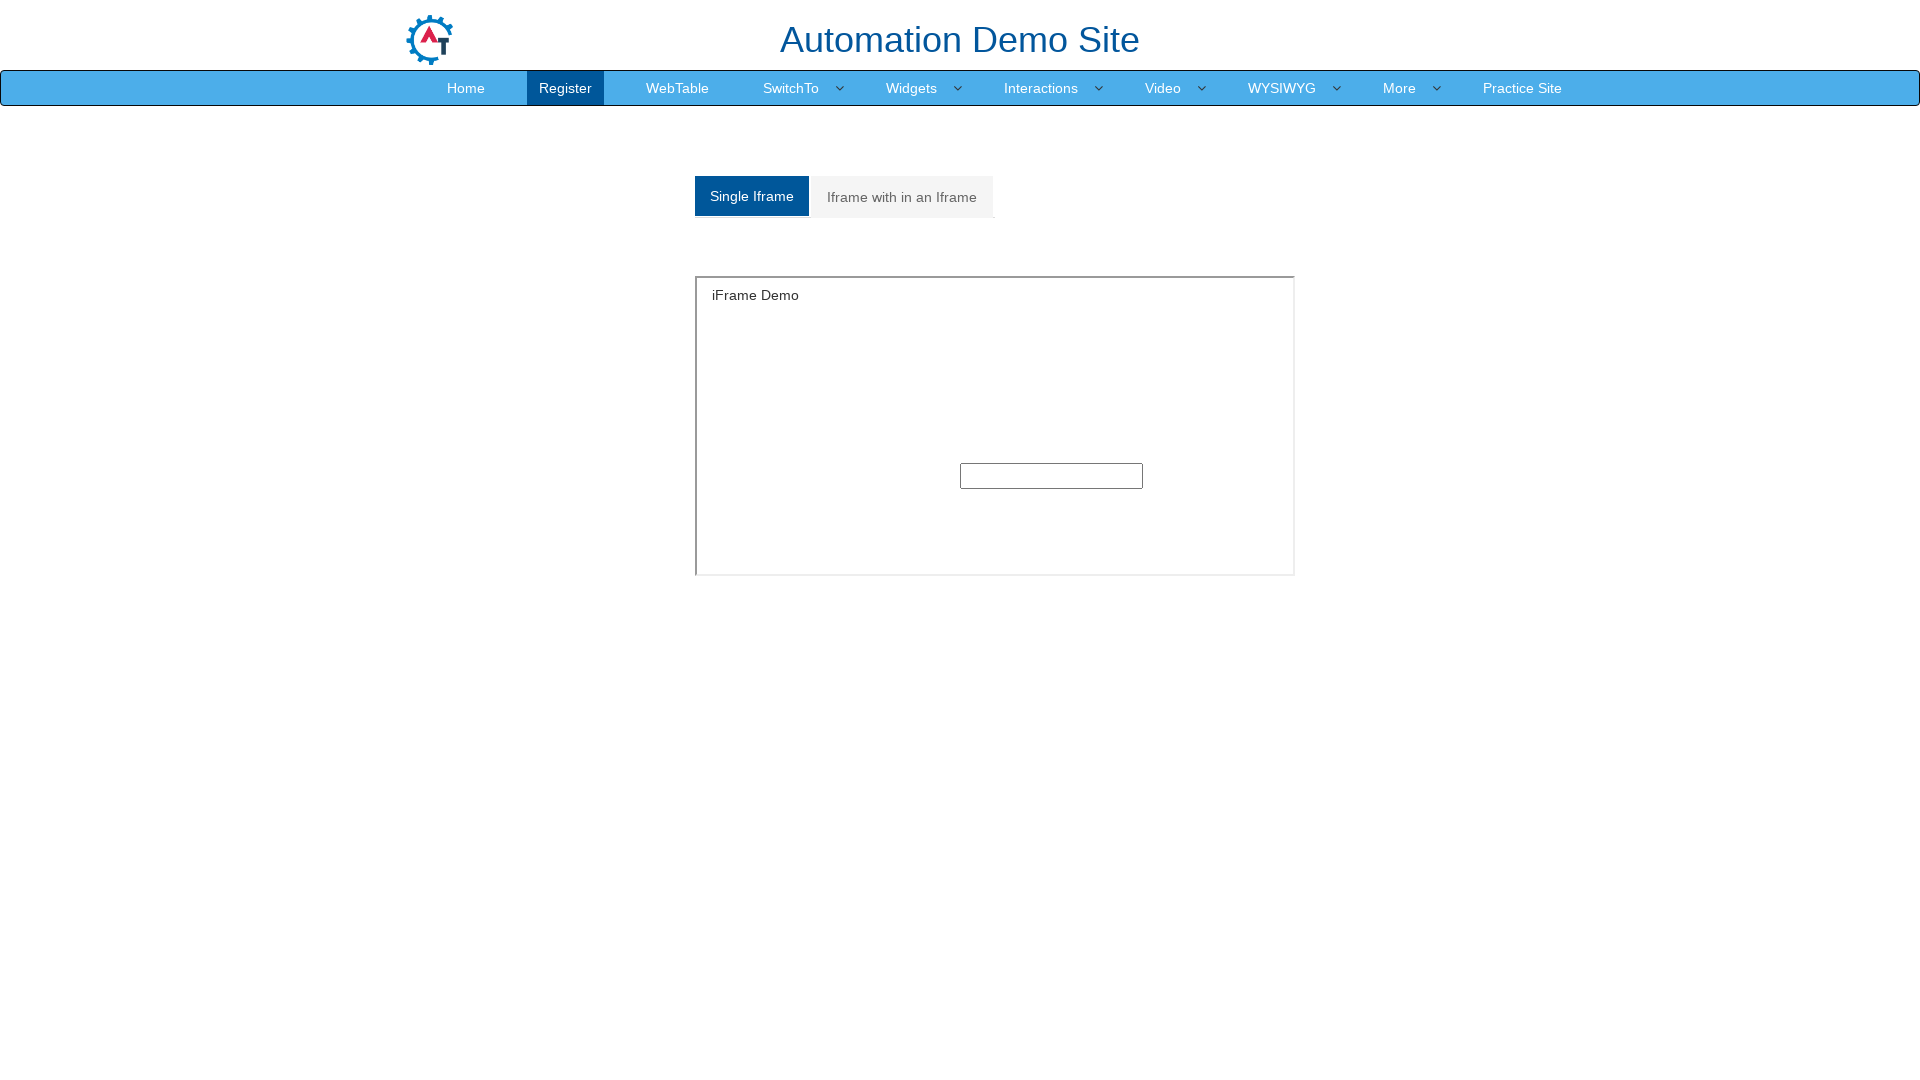

Waited for iframe element to be present on the page
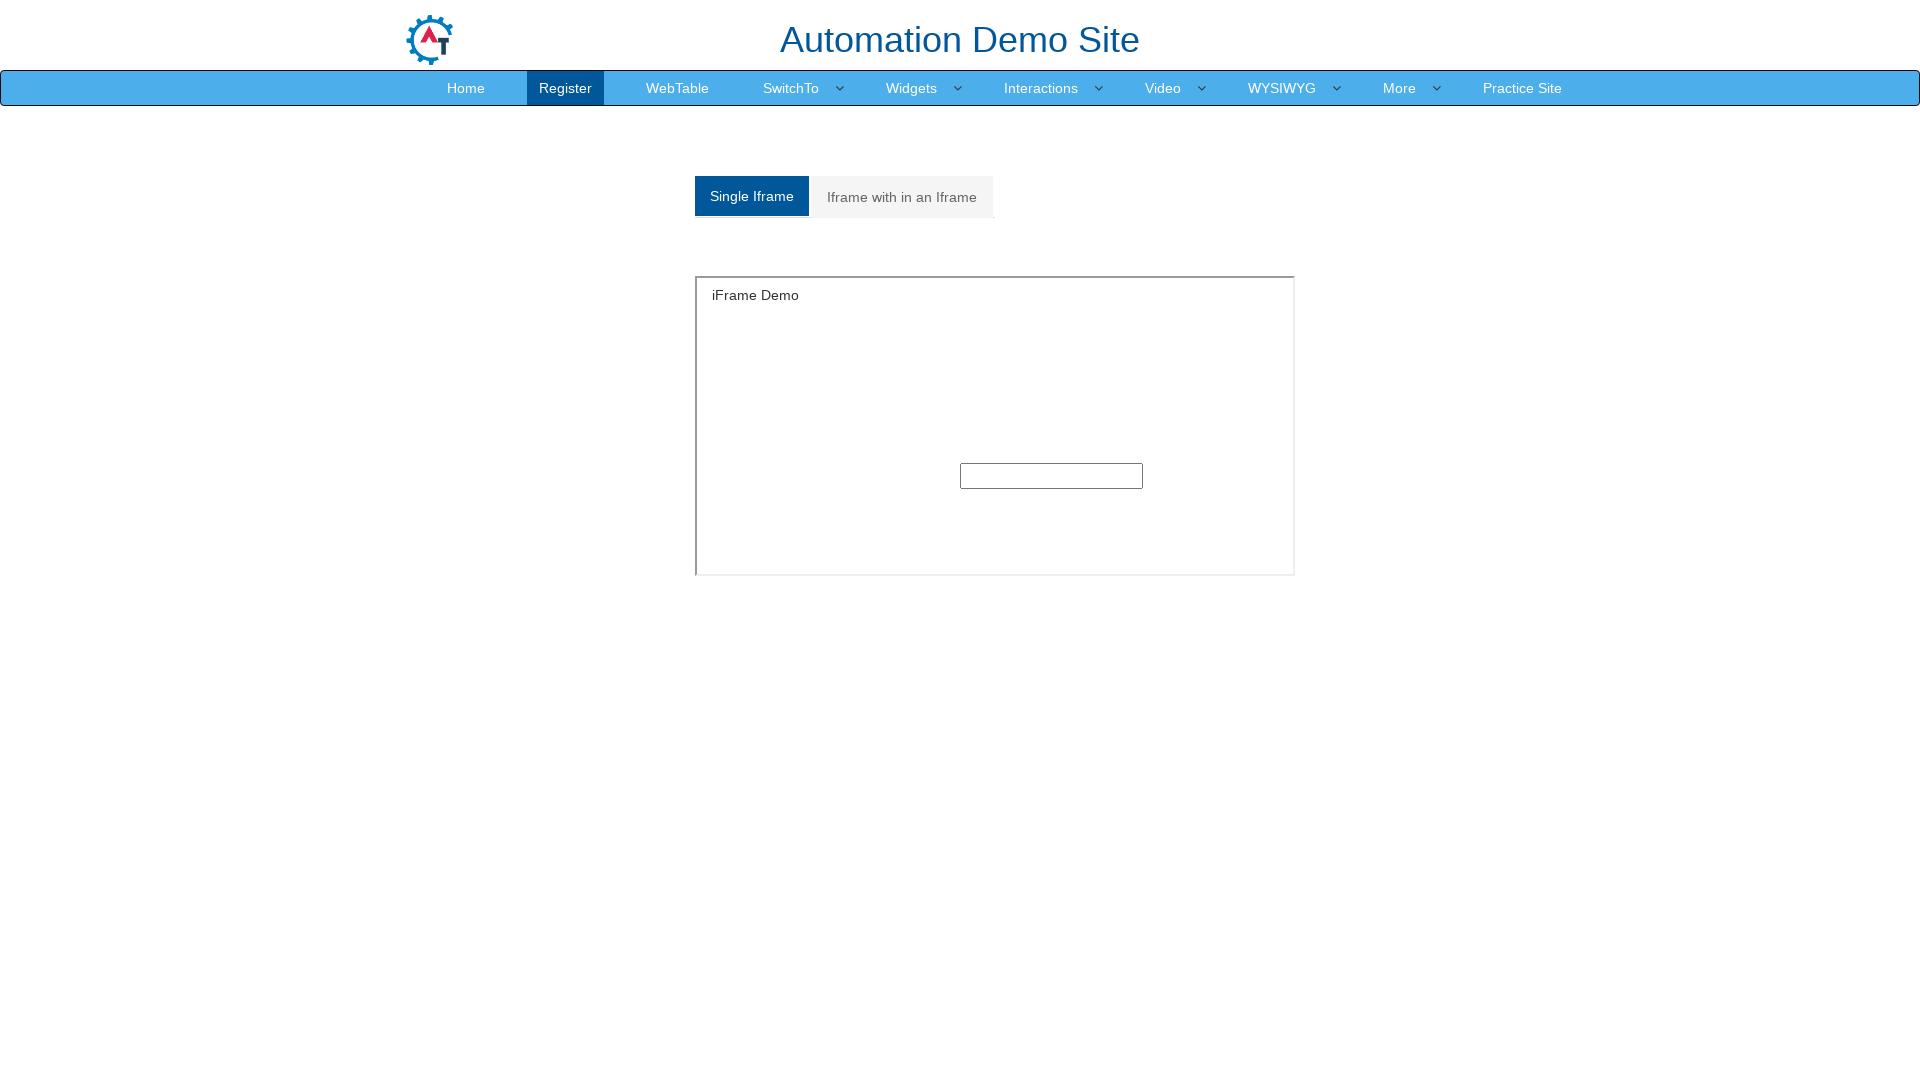

Retrieved all iframe elements from the page
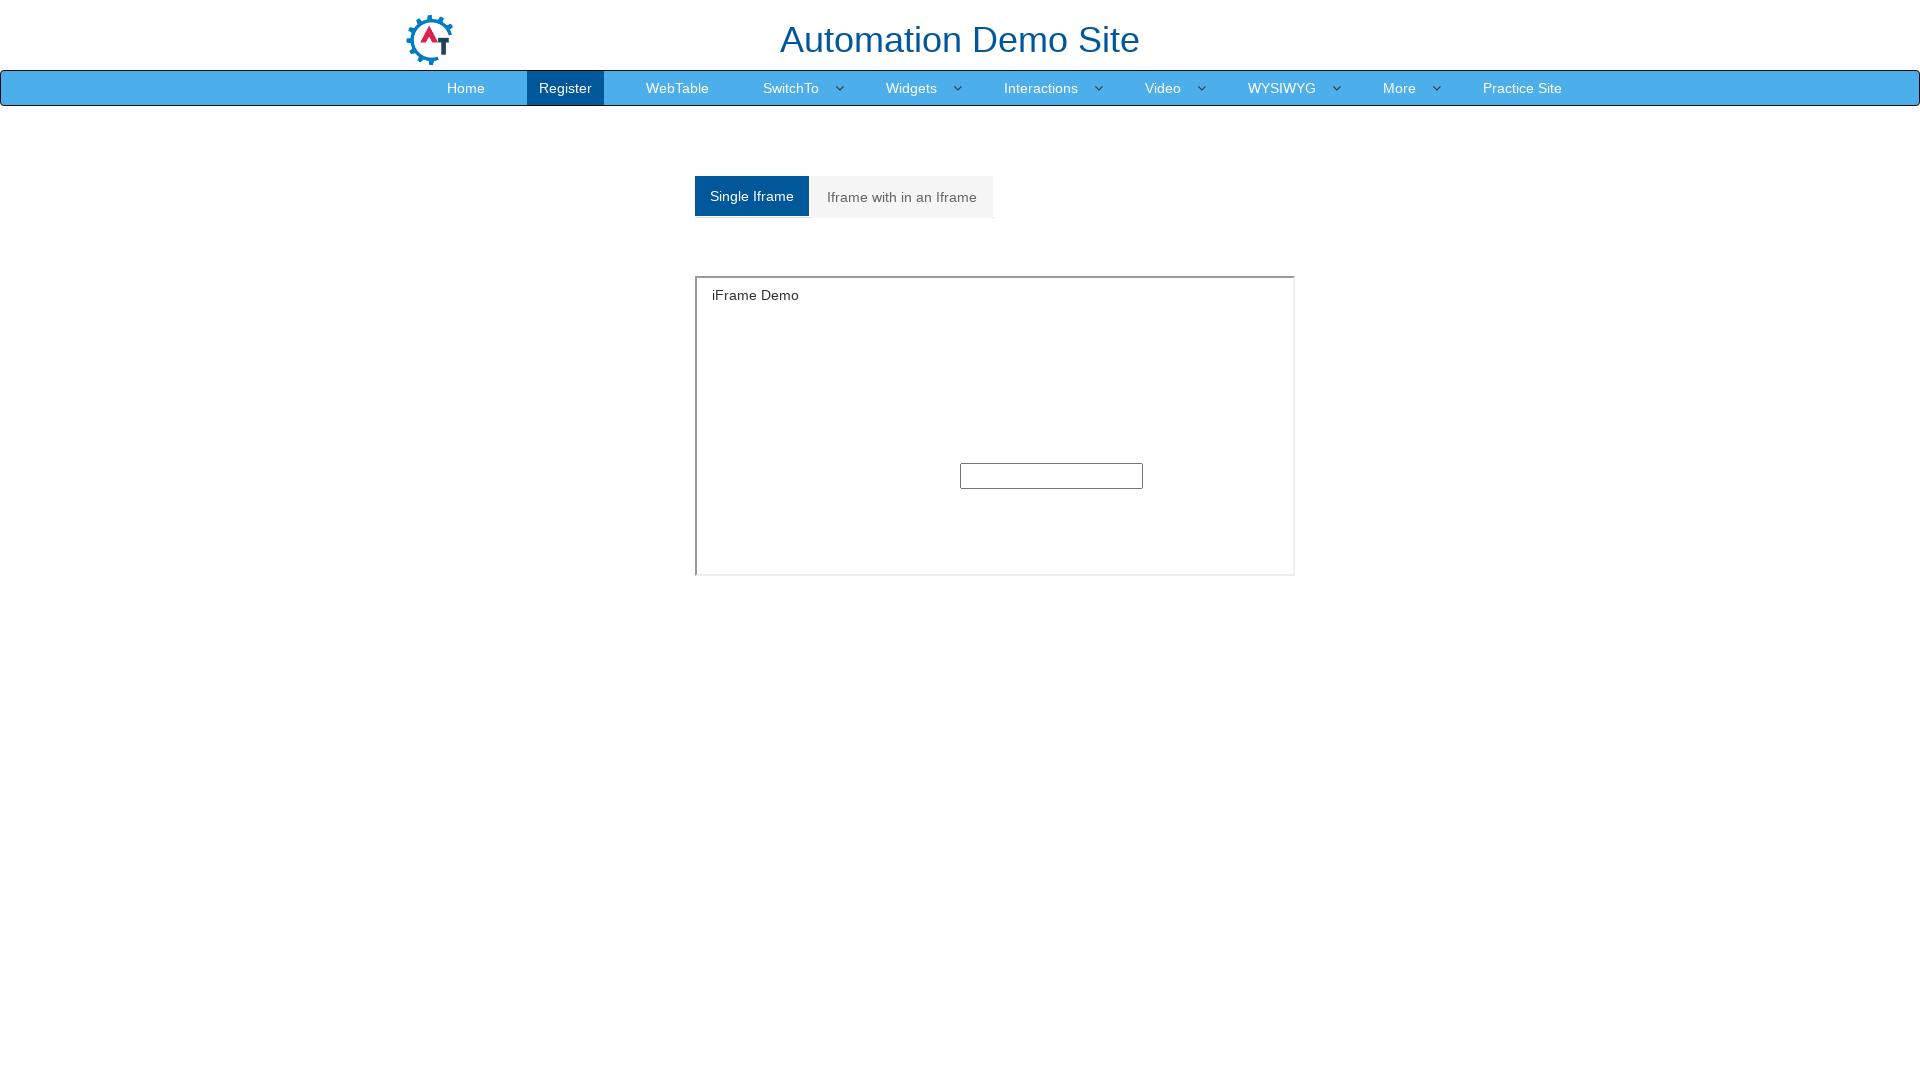

Verified that 9 iframe(s) are present on the page
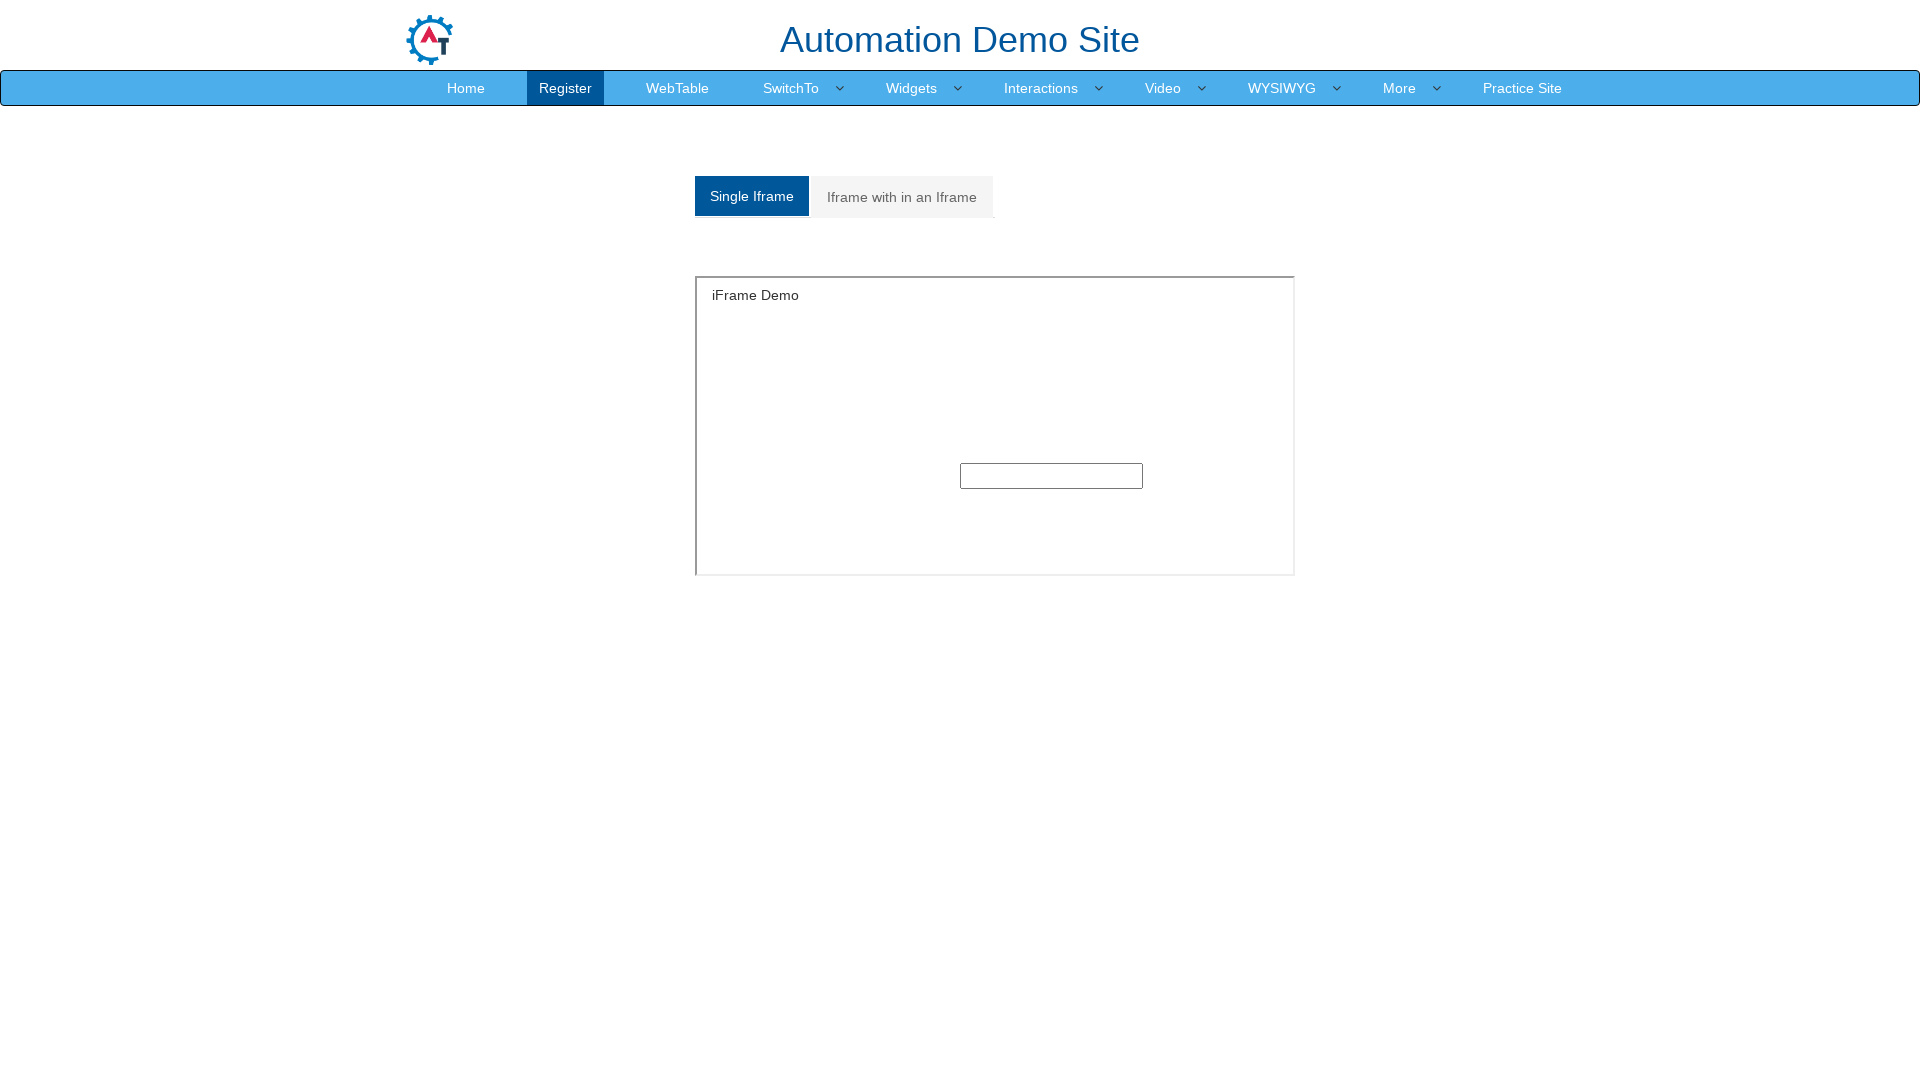

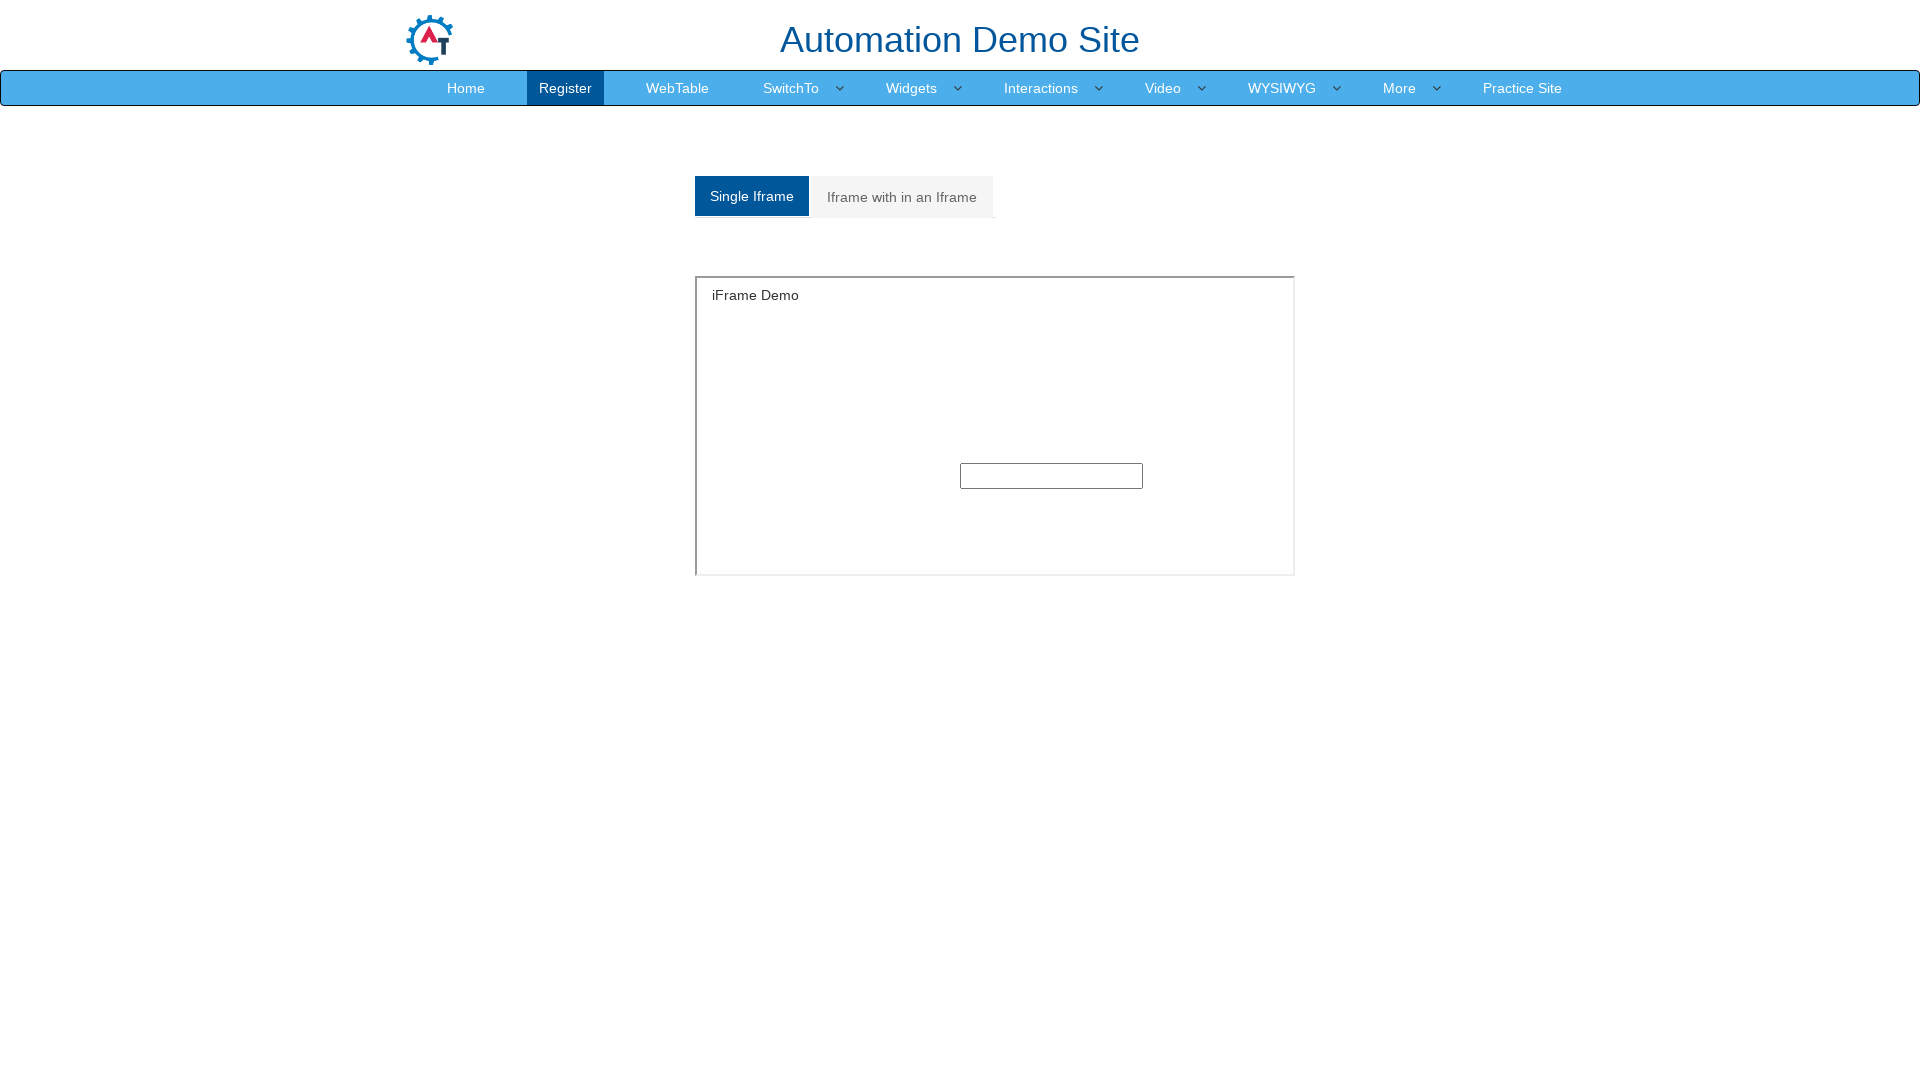